Navigates to the automation practice page and waits for it to load completely.

Starting URL: https://rahulshettyacademy.com/AutomationPractice/

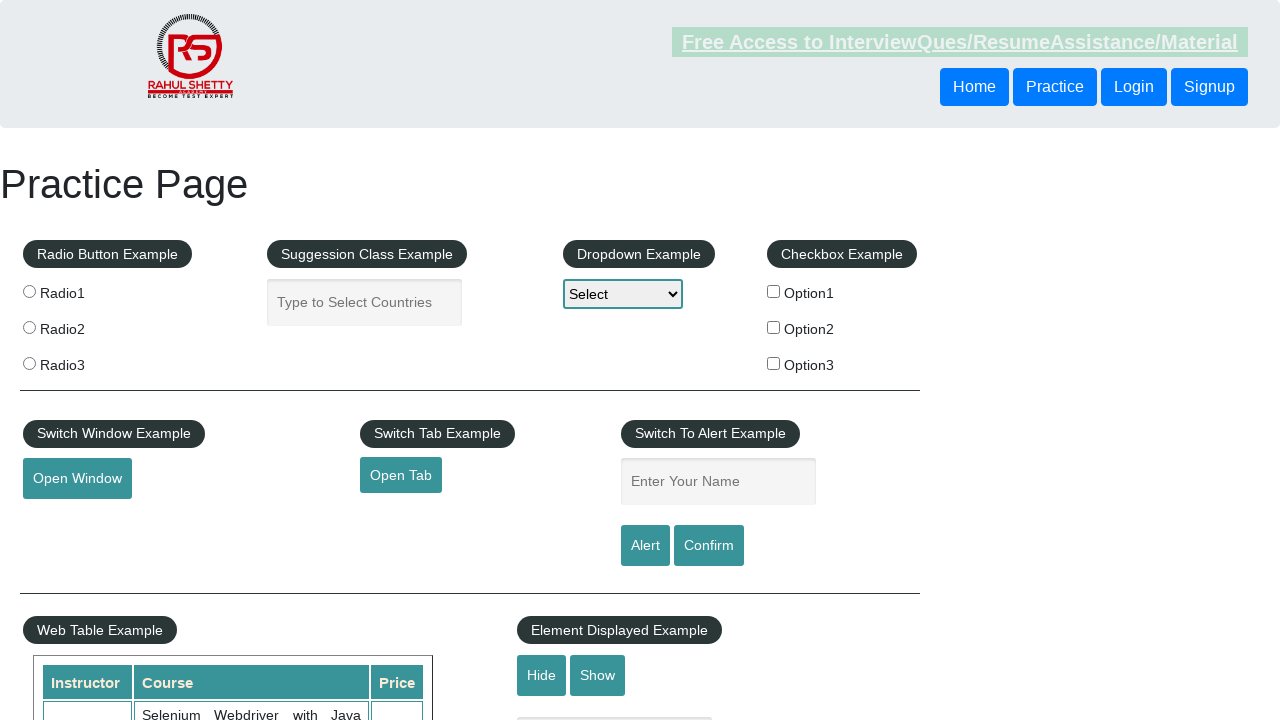

Navigated to automation practice page
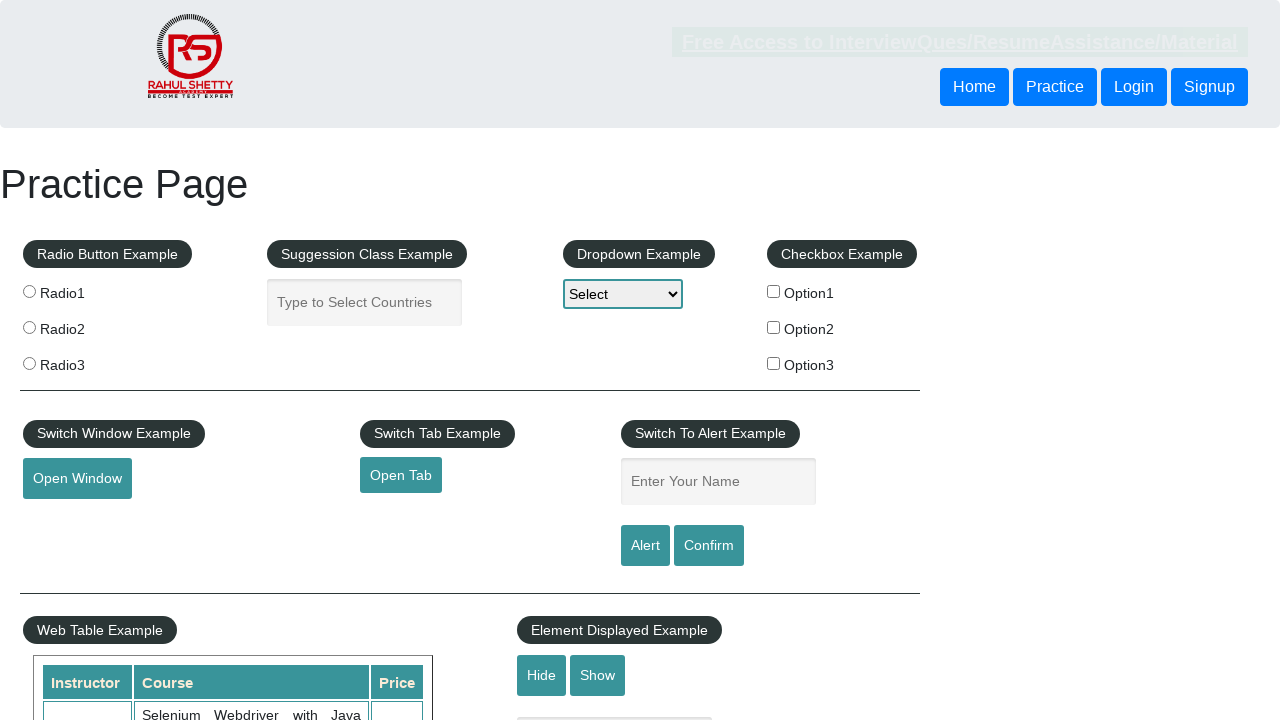

Page fully loaded - network idle state reached
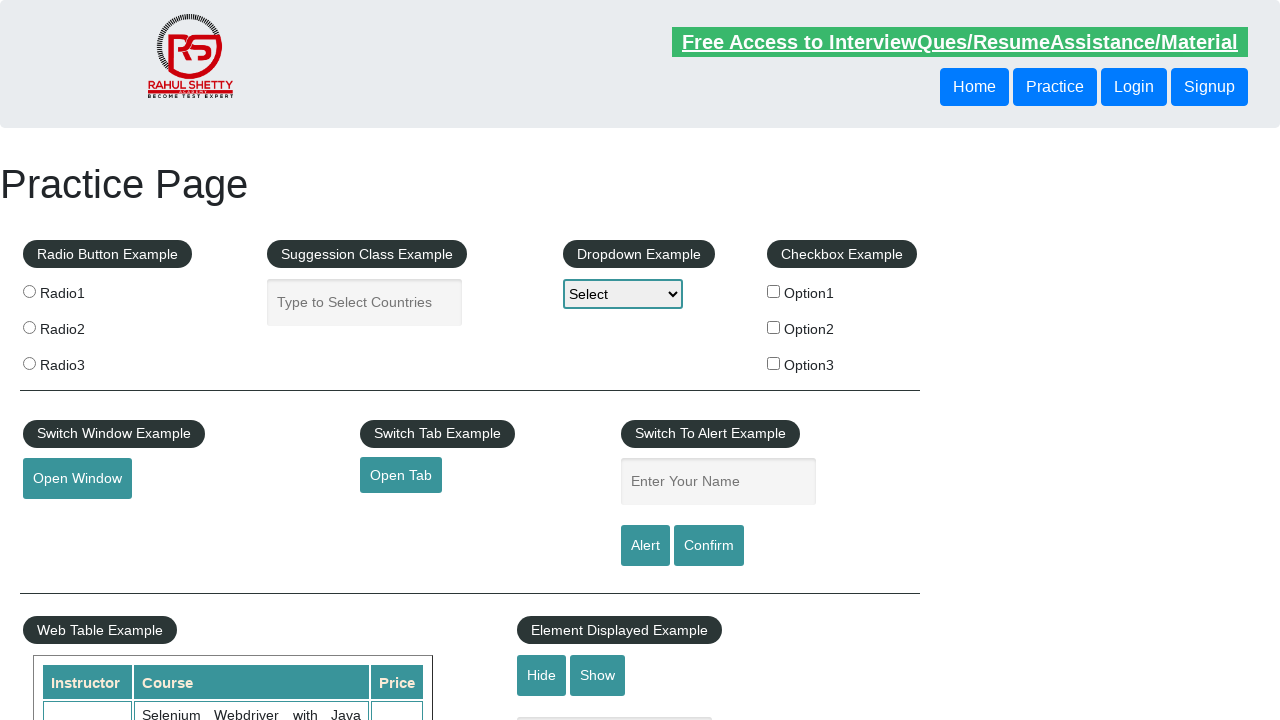

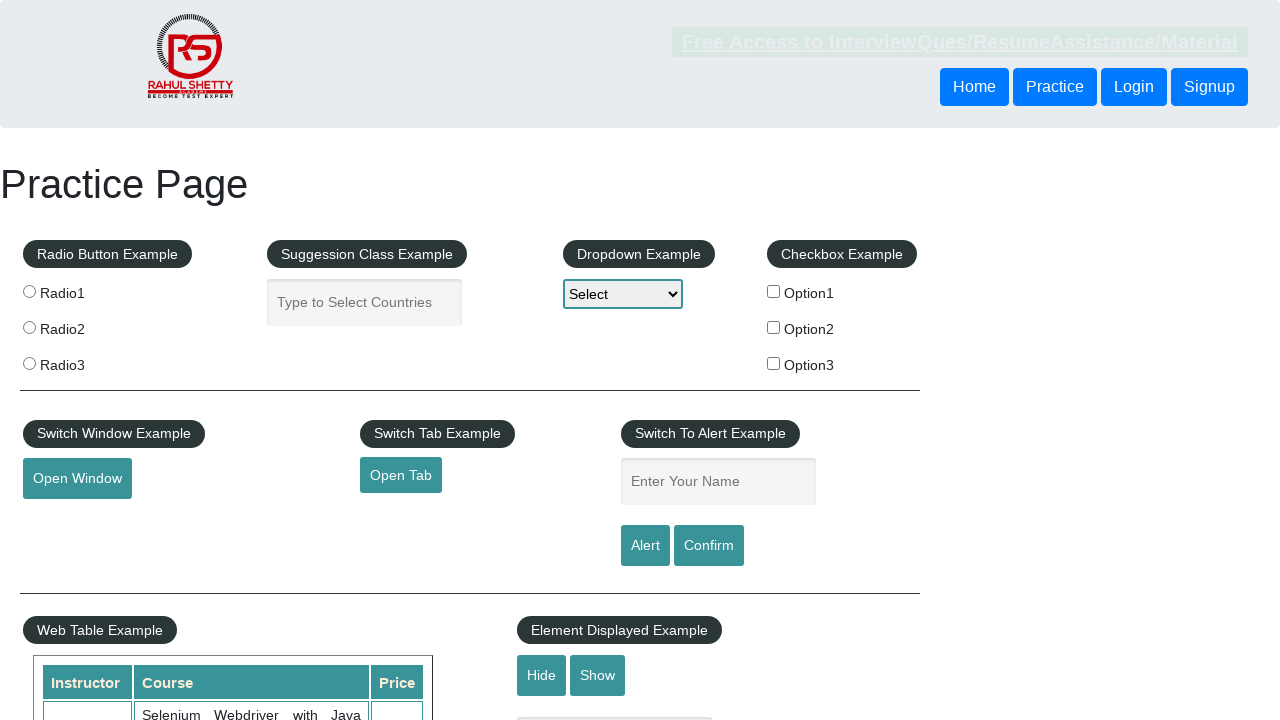